Tests 7-character validation form by entering a valid 7-character lowercase string and verifying the validation result

Starting URL: https://testpages.eviltester.com/styled/apps/7charval/simple7charvalidation.html

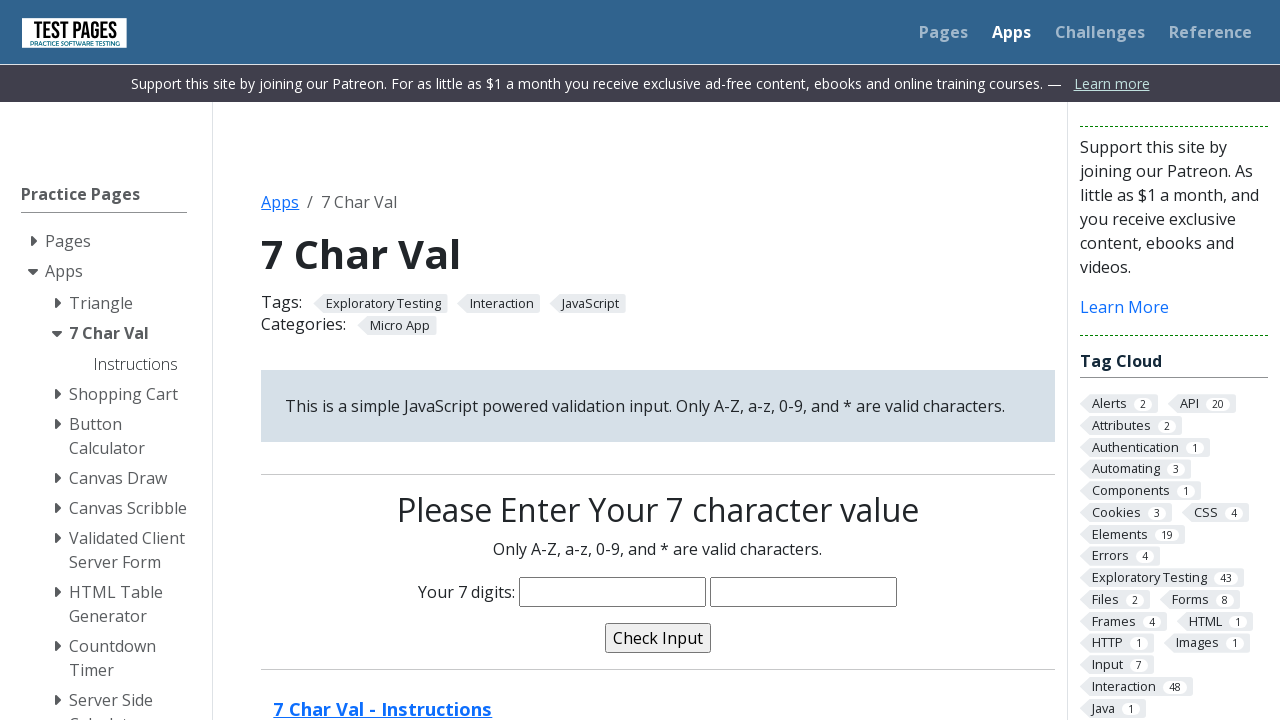

Filled validation form with 7-character lowercase string 'wisamha' on input[name='characters']
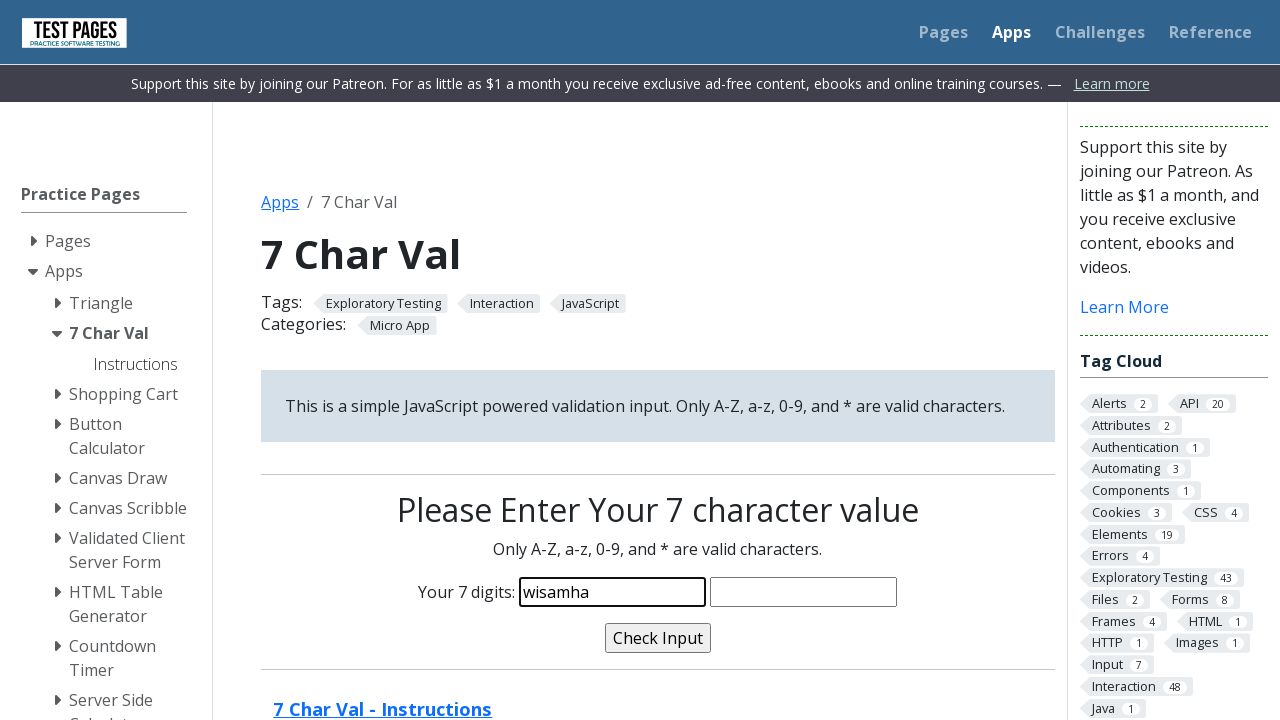

Clicked validate button to check input at (658, 638) on input[name='validate']
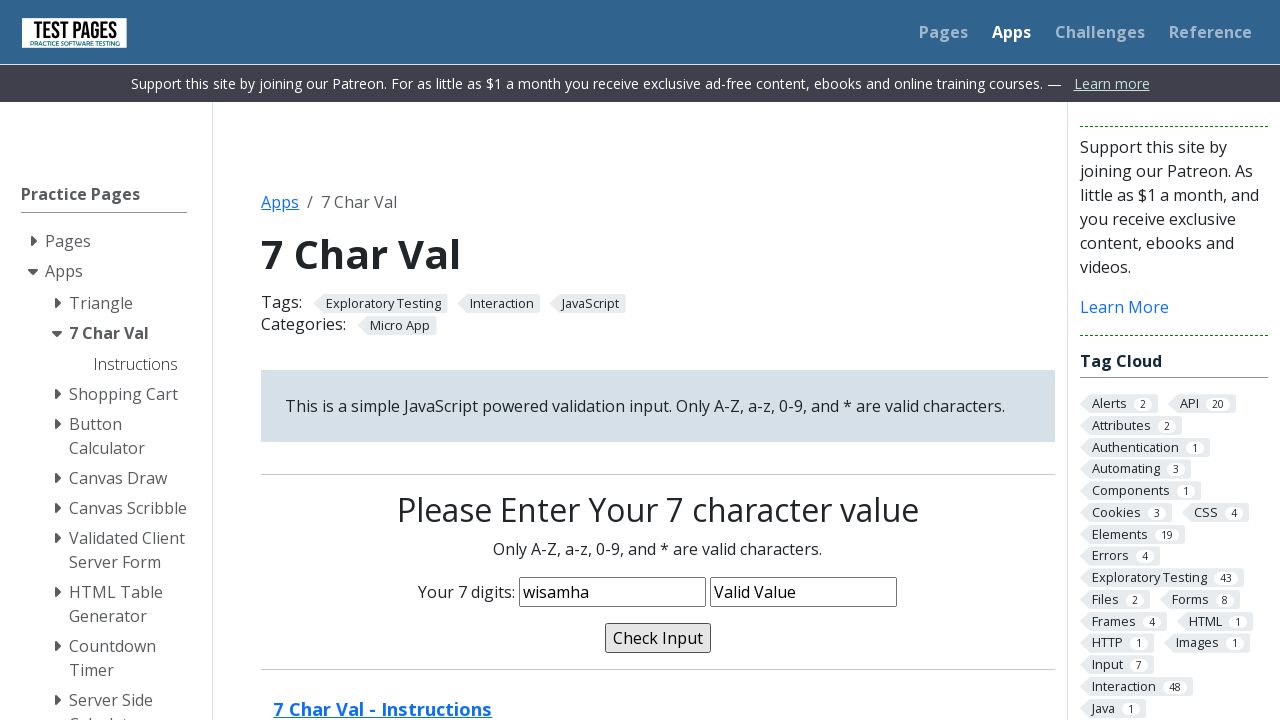

Validation message confirmed as 'Valid Value' for 7-character input
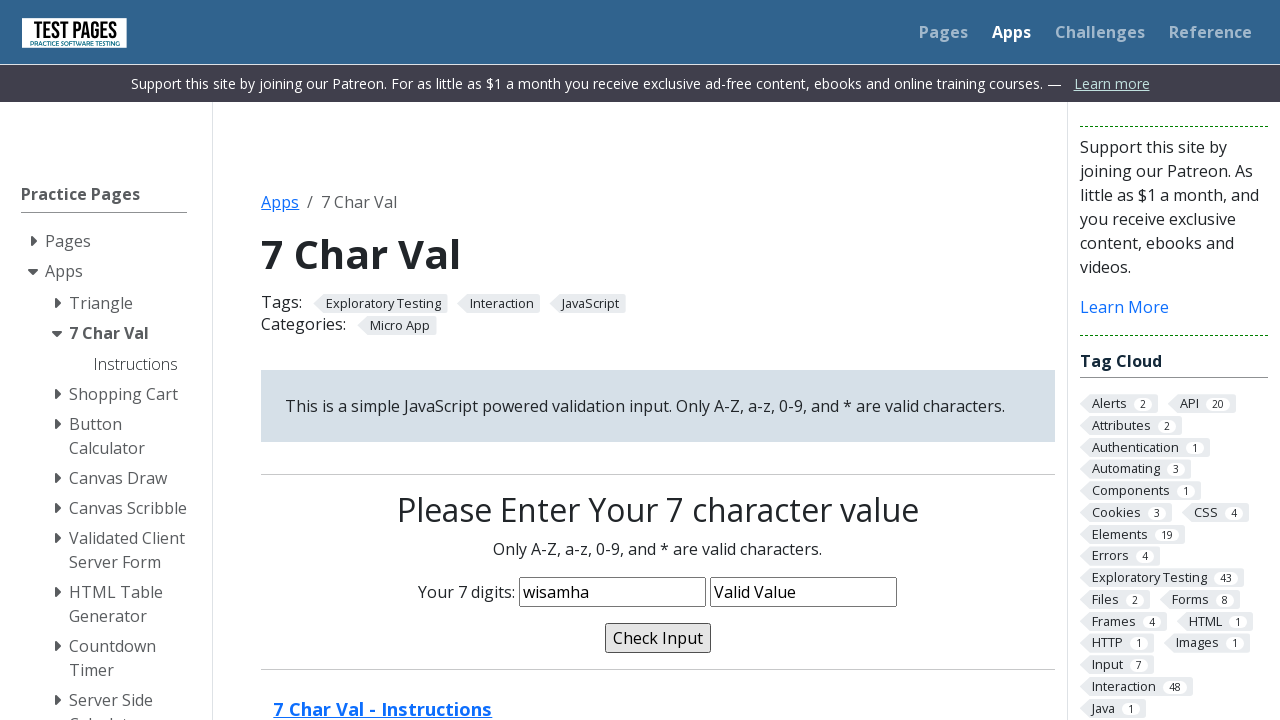

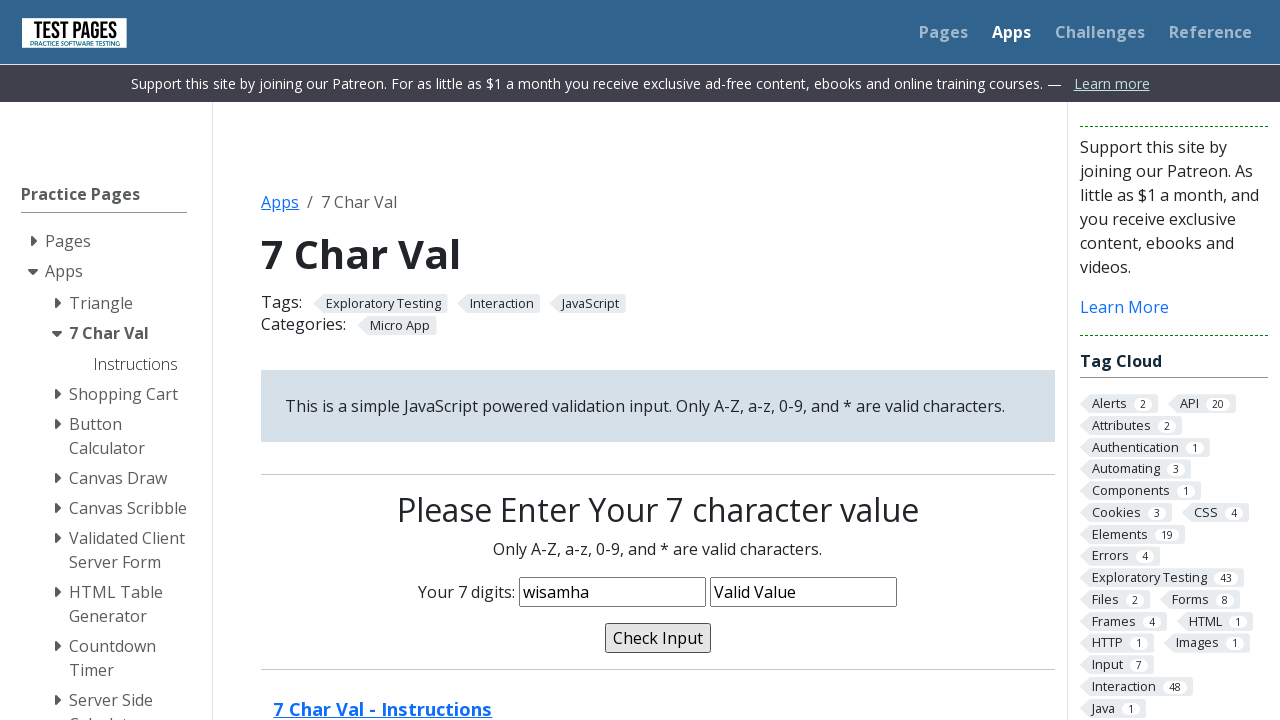